Tests the registration of a donation point by filling out a form with name, email, CEP (postal code), address details, selecting pet type, and submitting the form to verify successful registration.

Starting URL: https://petlov.vercel.app/signup

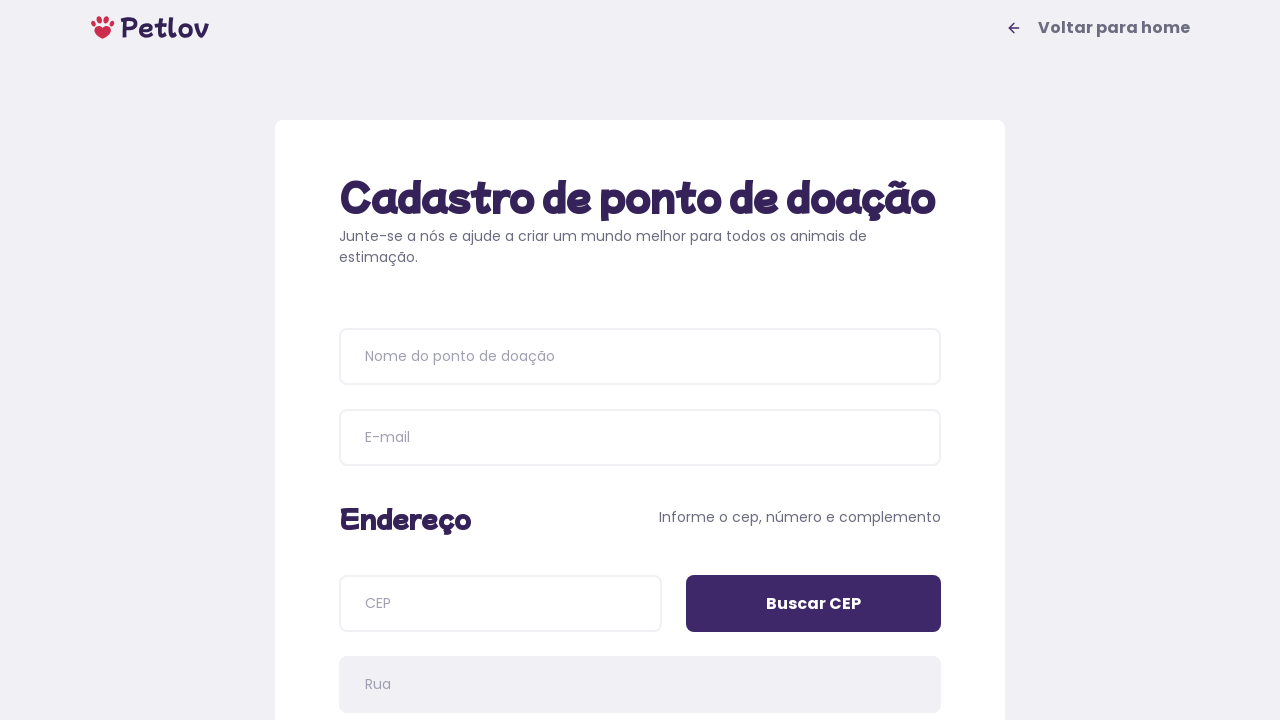

Page title loaded
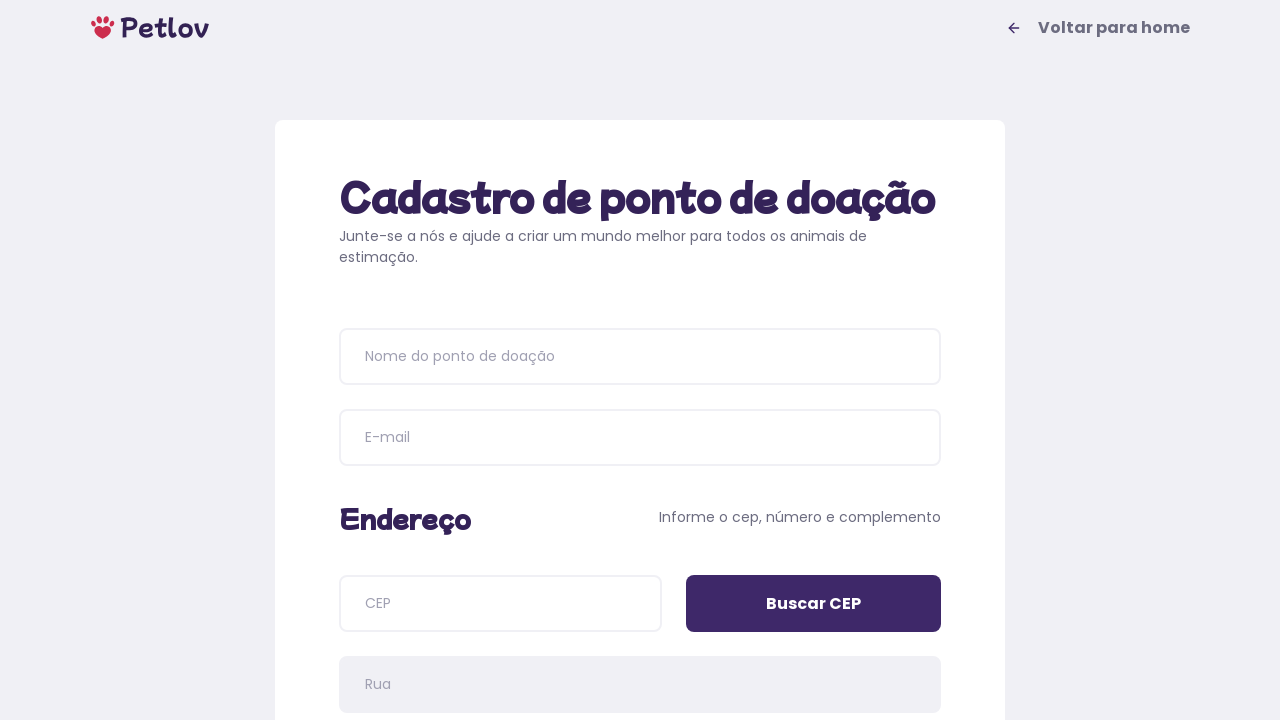

Filled donation point name with 'Happy Paws Shelter' on input[placeholder='Nome do ponto de doação']
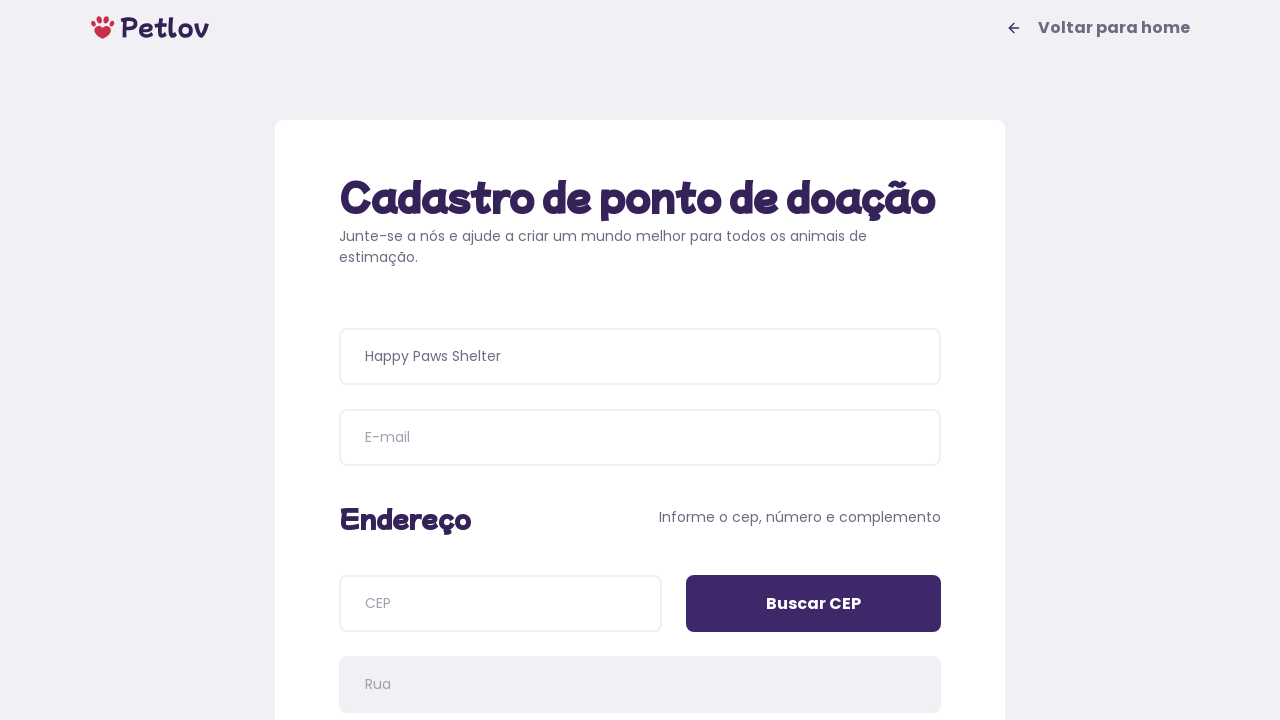

Filled email address with 'contact@happypaws.com.br' on input[name='email']
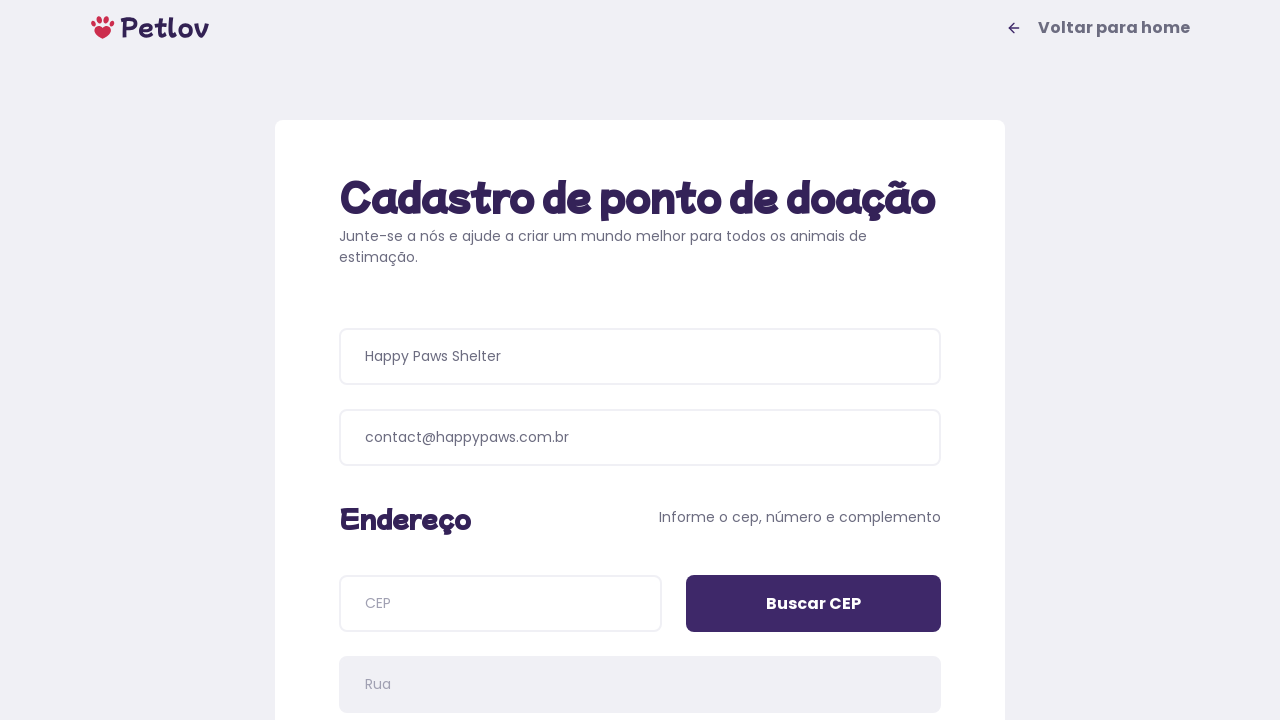

Filled CEP (postal code) with '22775040' on input[name='cep']
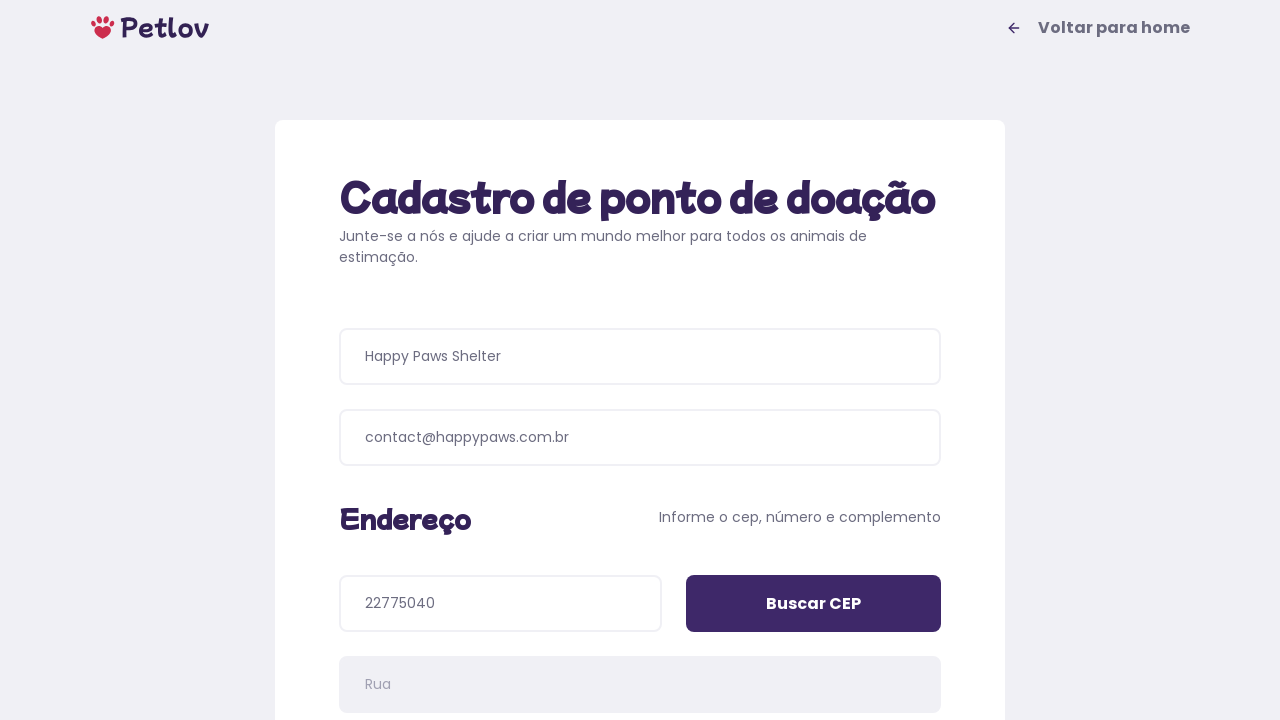

Clicked button to search CEP at (814, 604) on input[value='Buscar CEP']
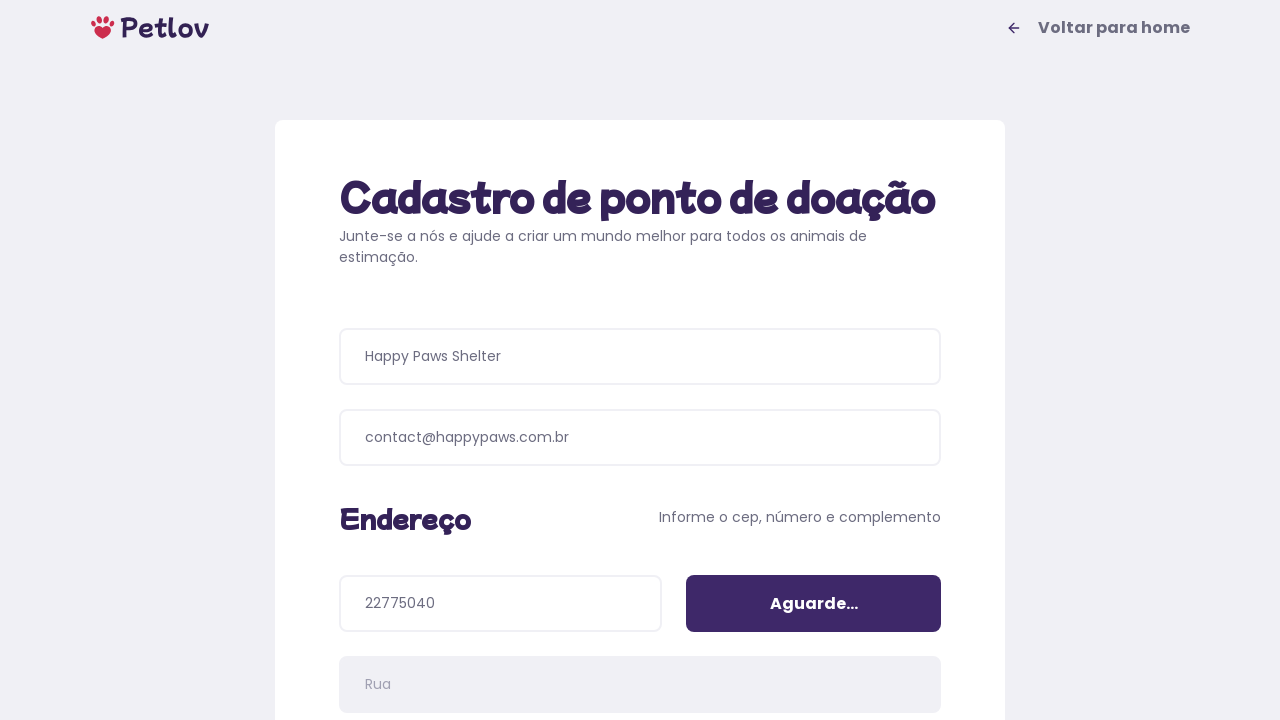

Filled address number with '450' on input[name='addressNumber']
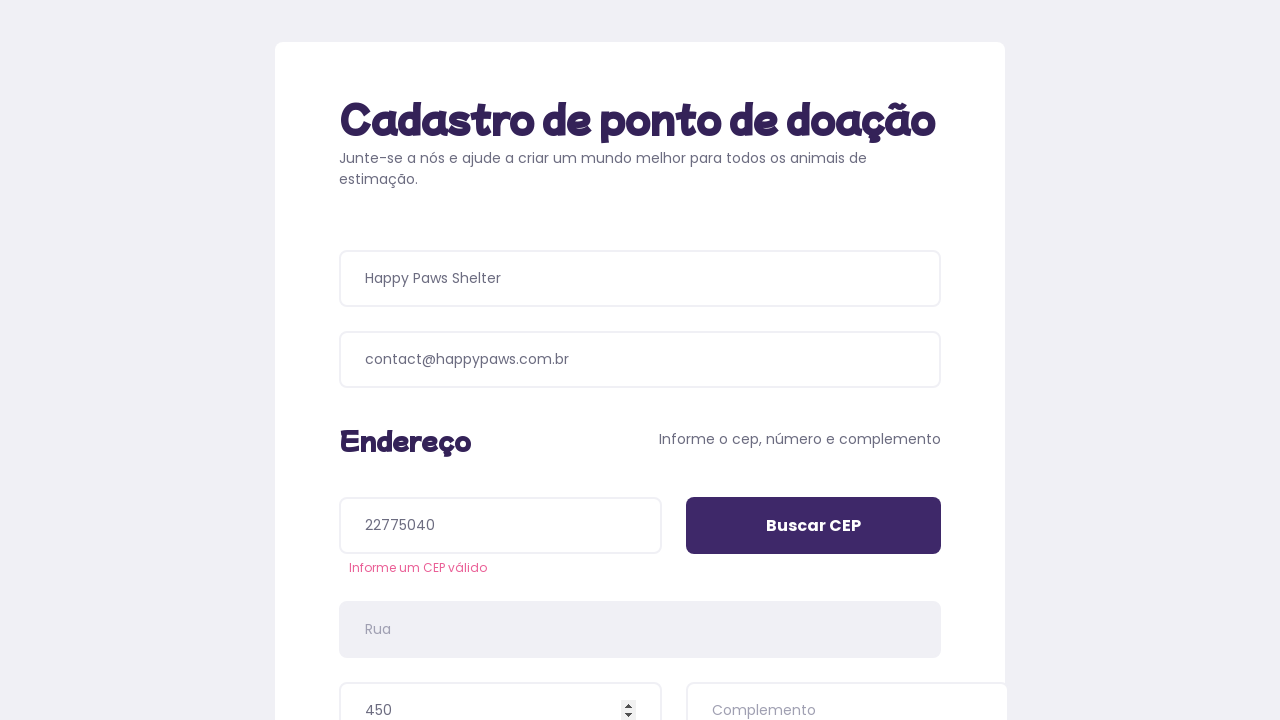

Filled address details with 'Próximo à praça principal' on input[name='addressDetails']
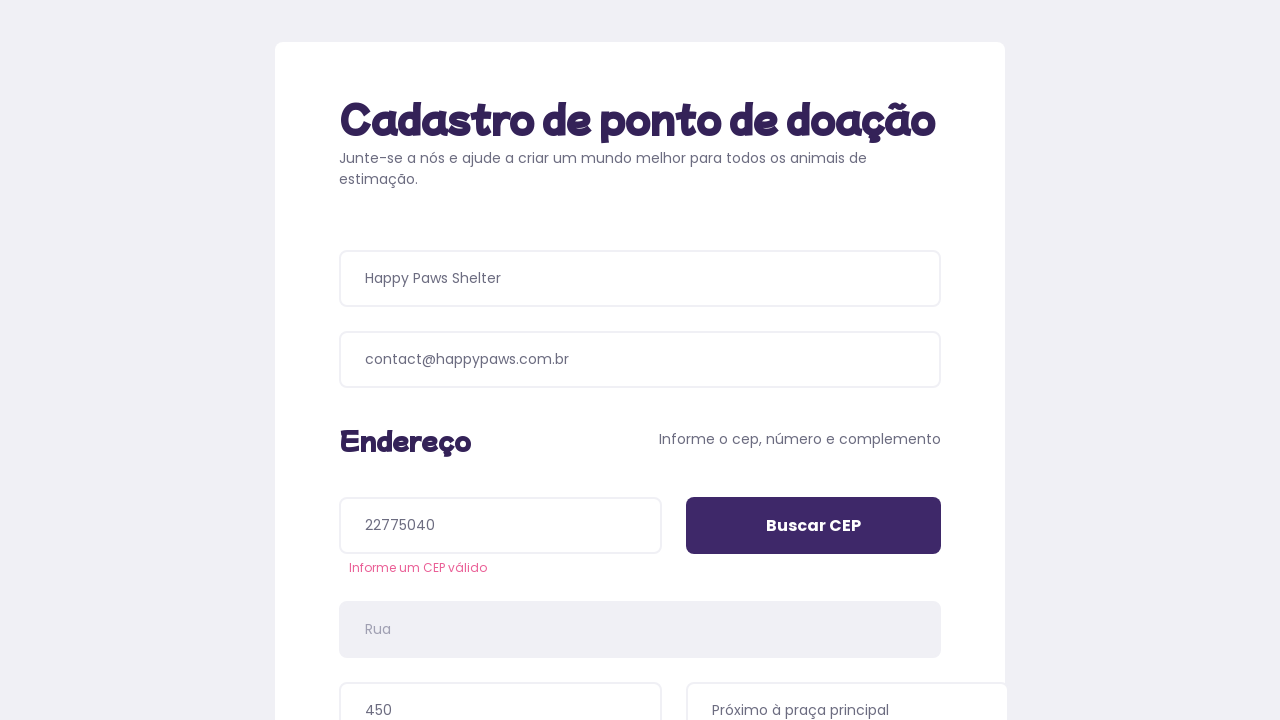

Selected pet type 'Cachorros' (Dogs) at (486, 390) on //span[text()="Cachorros"]/..
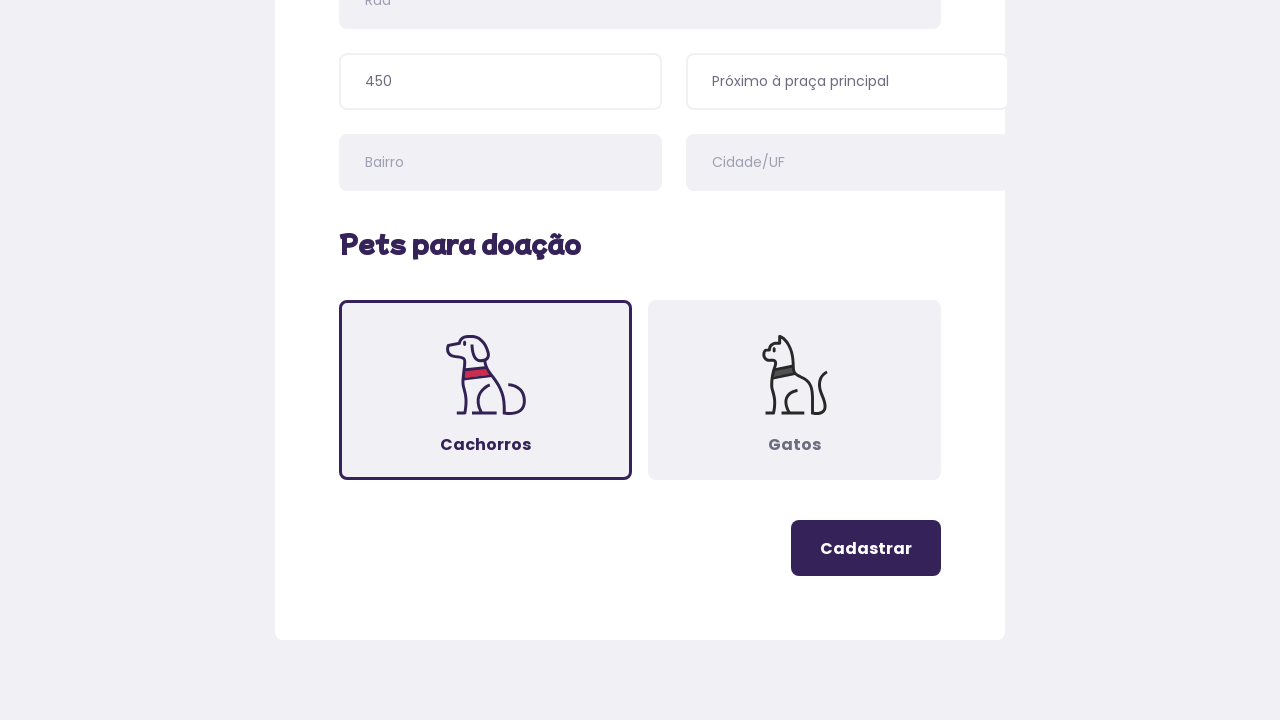

Clicked register button to submit form at (866, 548) on .button-register
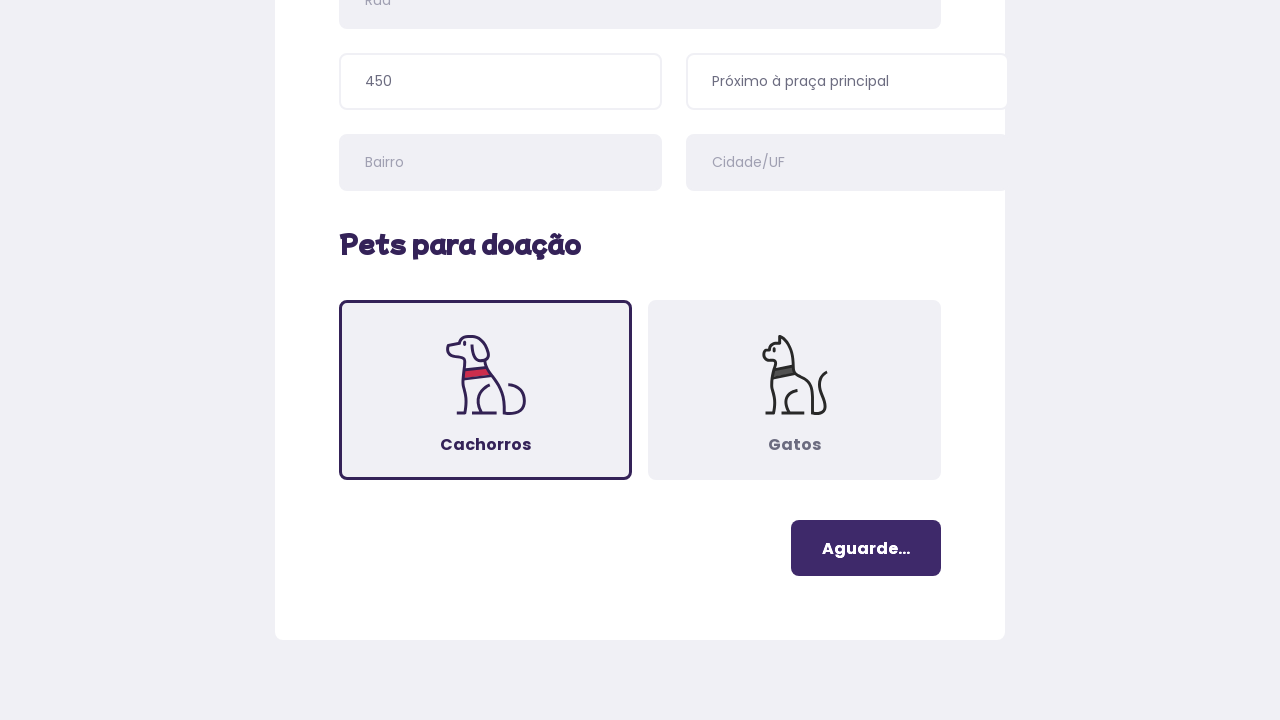

Success message appeared, registration completed
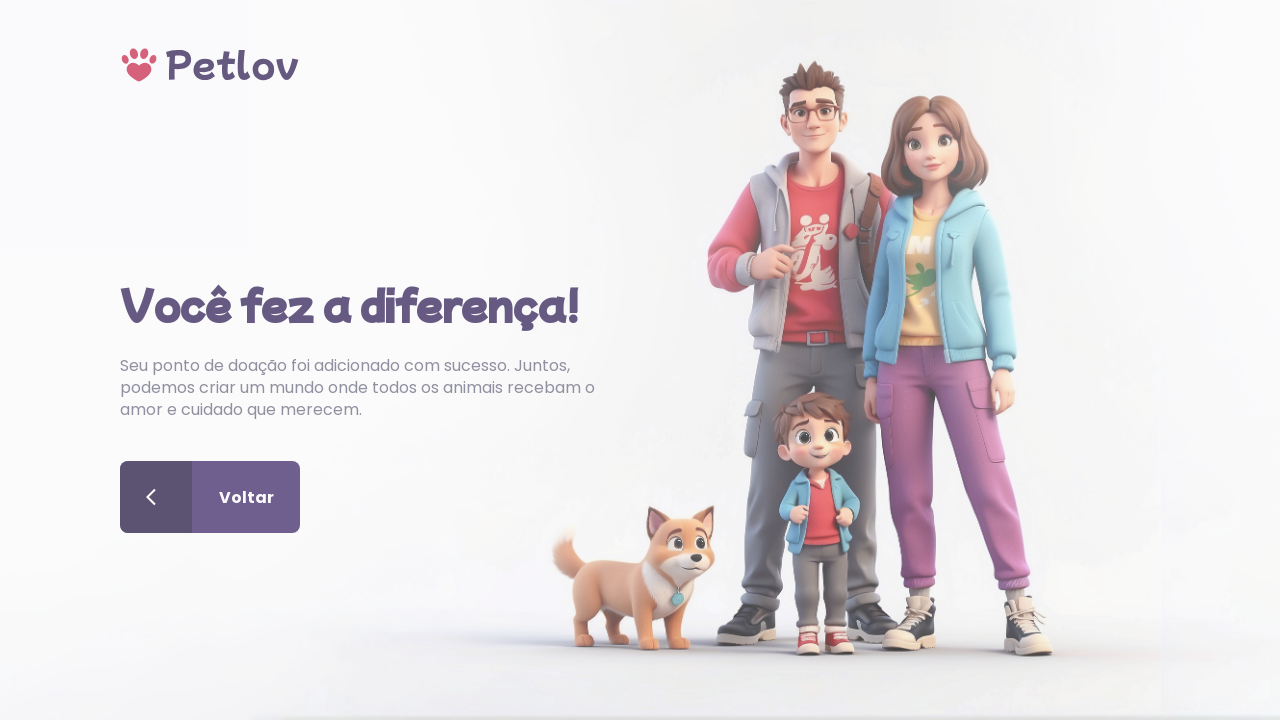

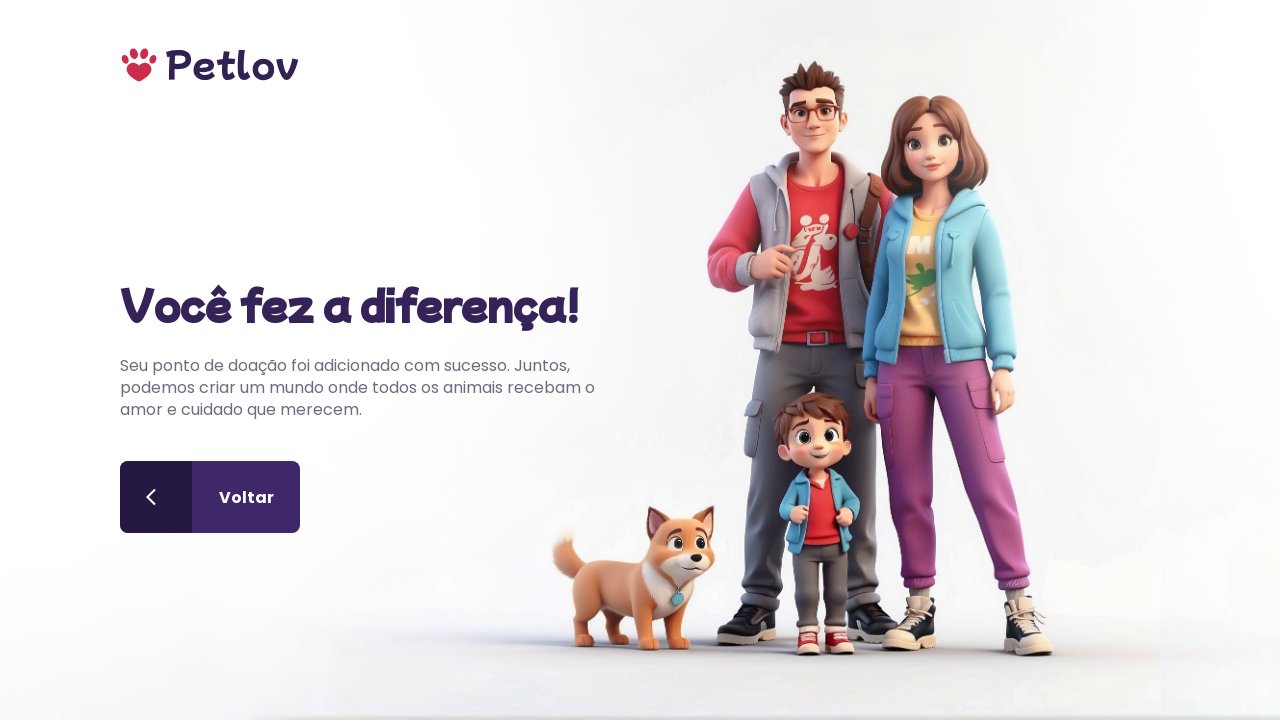